Tests JavaScript alert interactions by clicking buttons to trigger alerts, sending text input to a prompt alert, and then performs drag and drop functionality on a different page

Starting URL: https://the-internet.herokuapp.com/

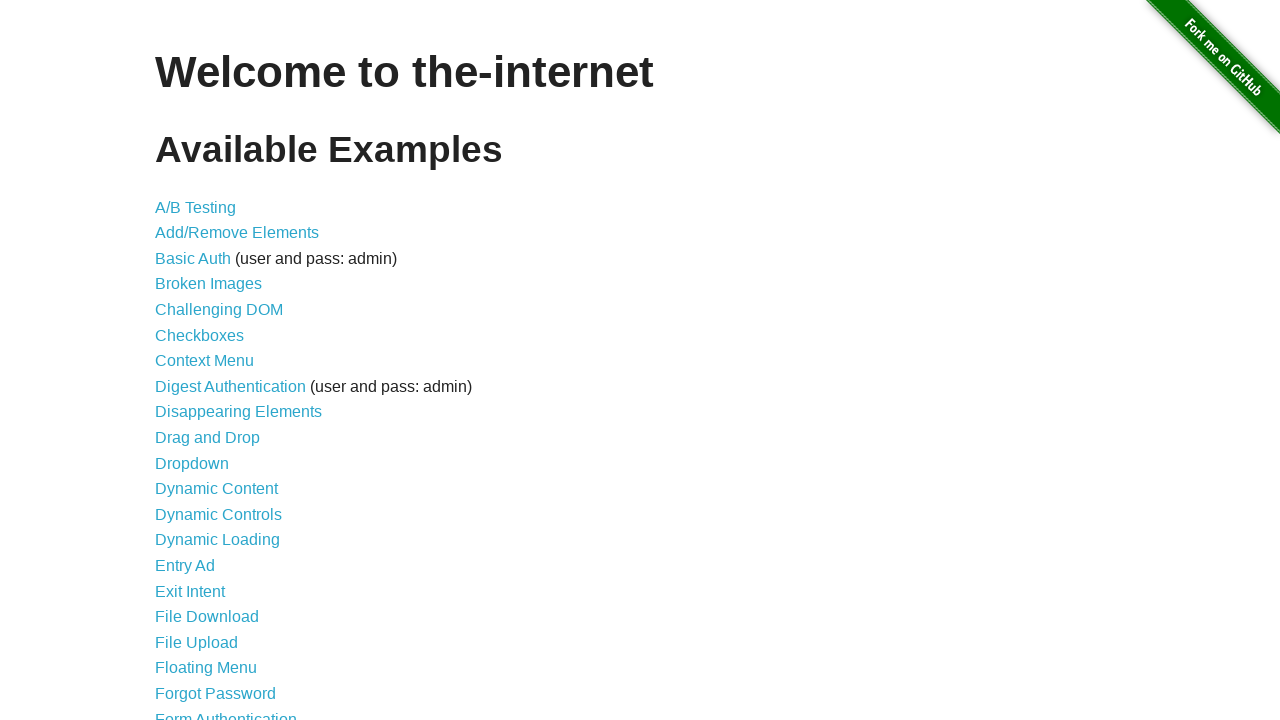

Clicked on JavaScript Alerts link (29th item in the list) at (214, 361) on xpath=//*[@id='content']/ul/li[29]/a
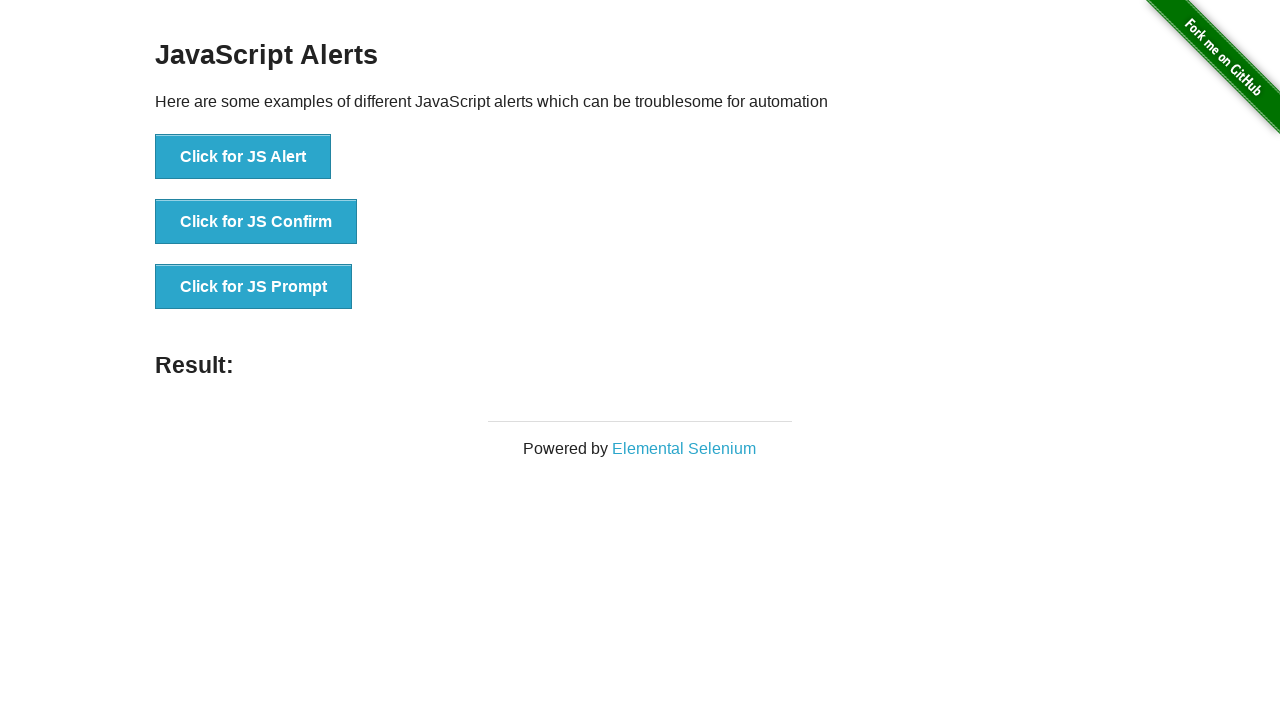

Clicked on the third button to trigger prompt alert at (254, 287) on xpath=//*[@id='content']/div/ul/li[3]/button
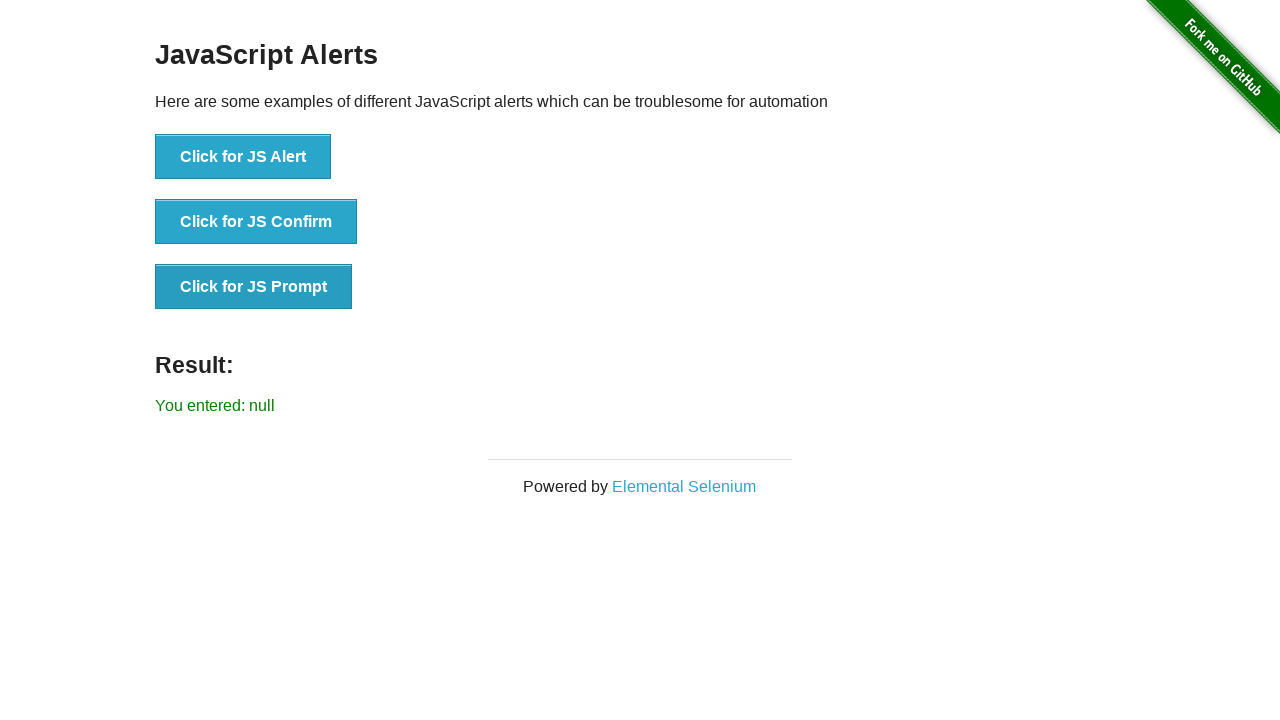

Handled prompt alert by accepting with text 'Ex-Test'
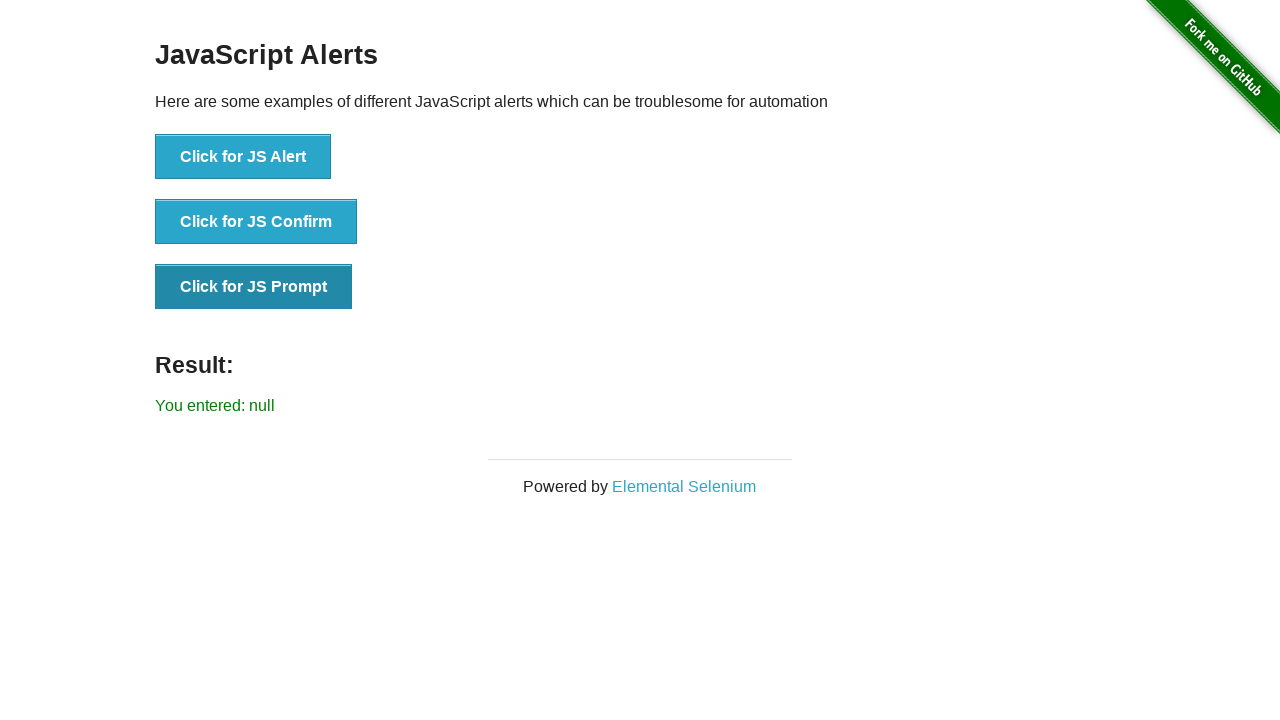

Retrieved result text from alert: 'You entered: null'
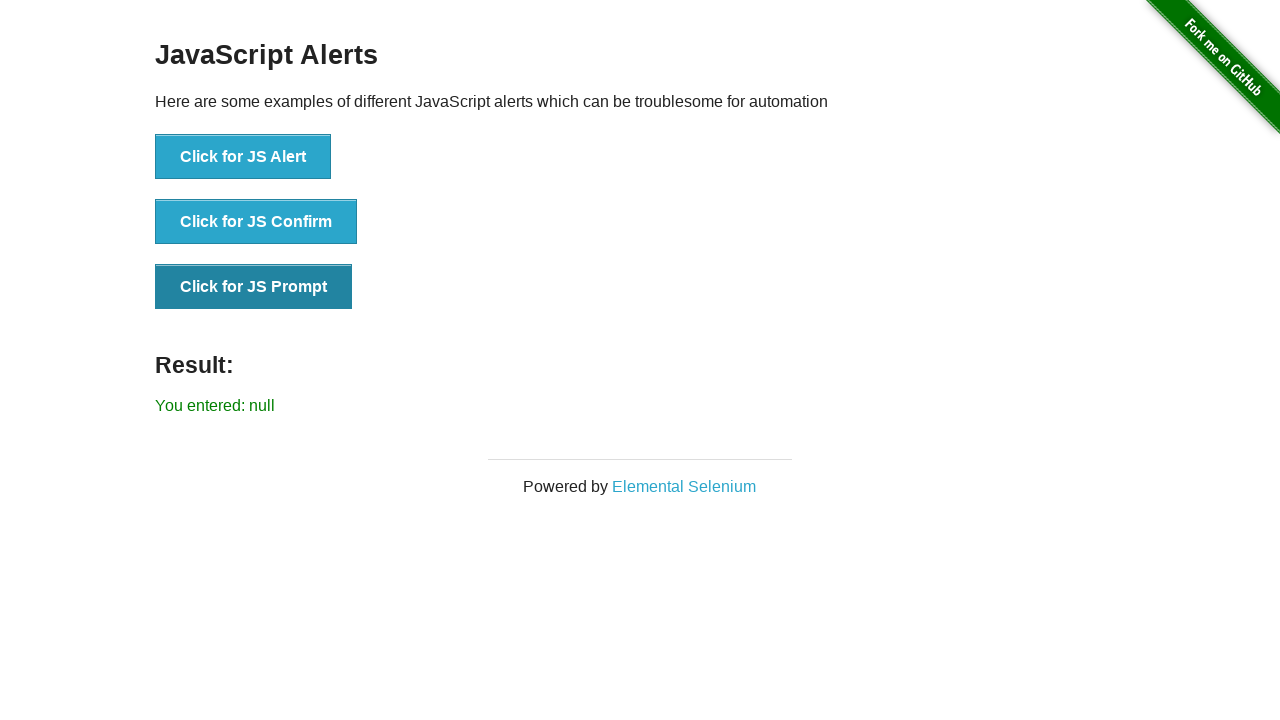

Navigated to drag and drop page
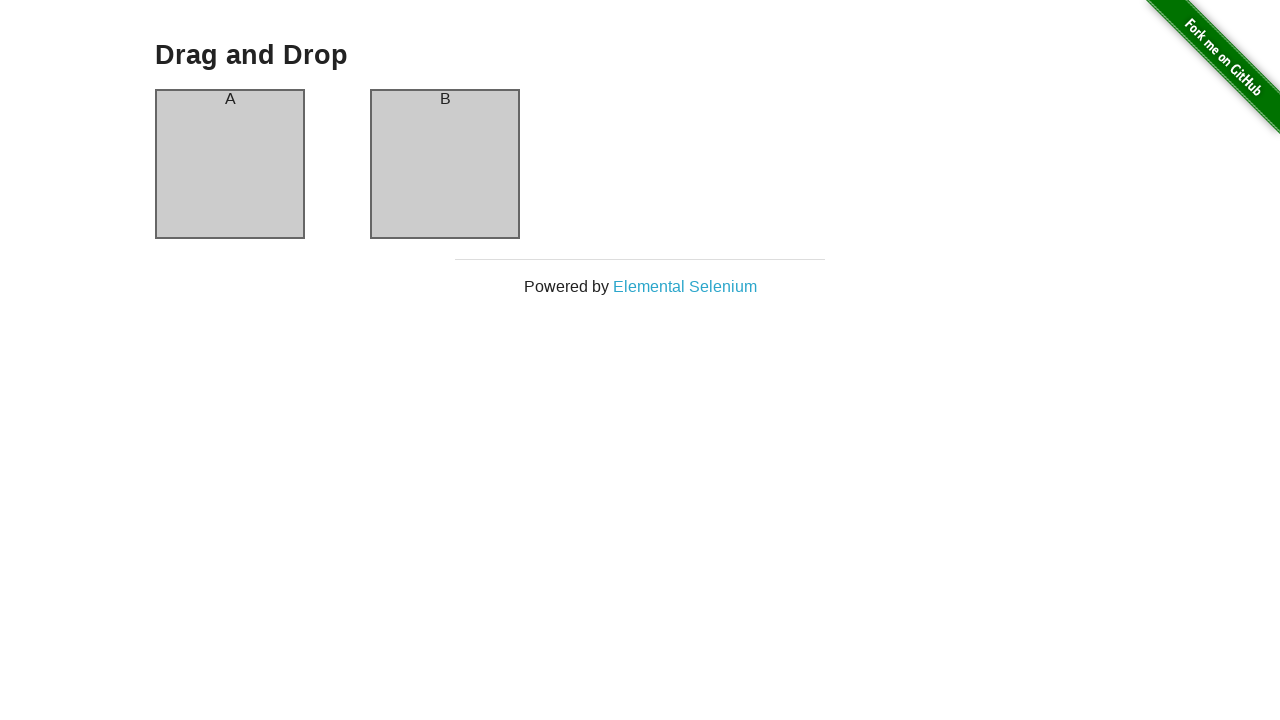

Performed drag and drop of column A to column B at (445, 164)
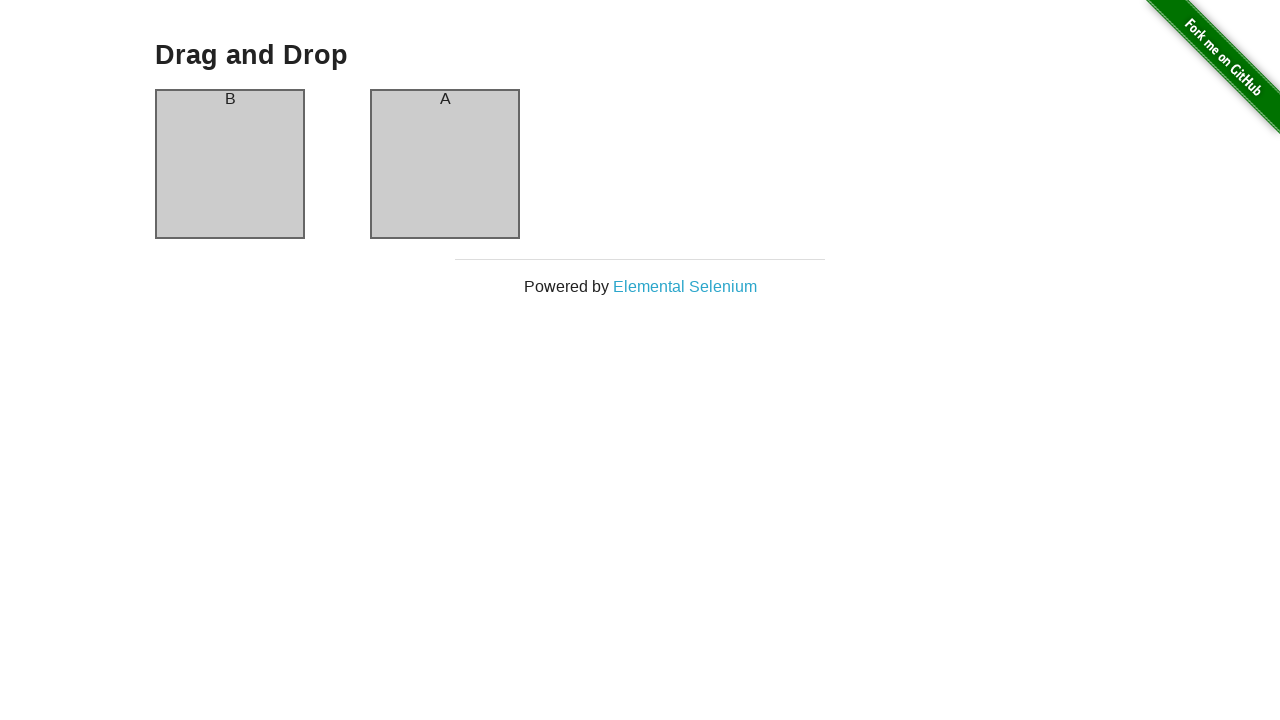

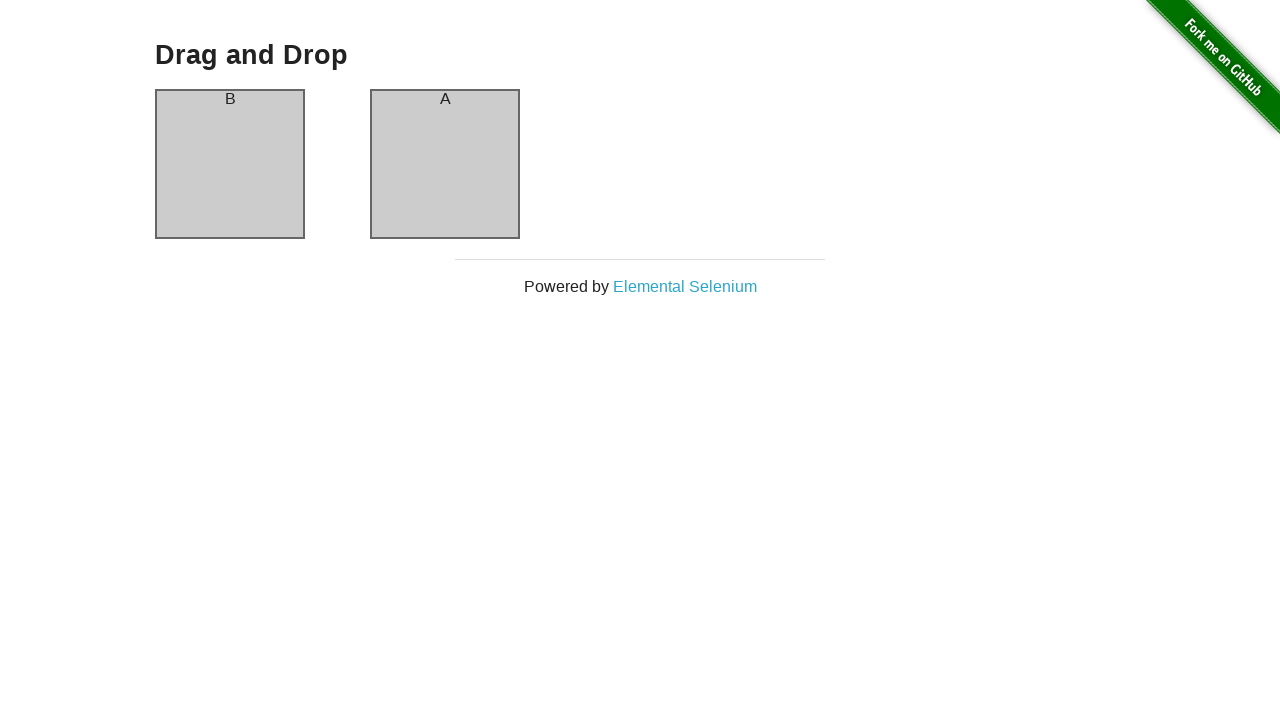